Tests handling of stale element reference by filling an email field, refreshing the page, and filling it again

Starting URL: https://naveenautomationlabs.com/opencart/index.php?route=account/login

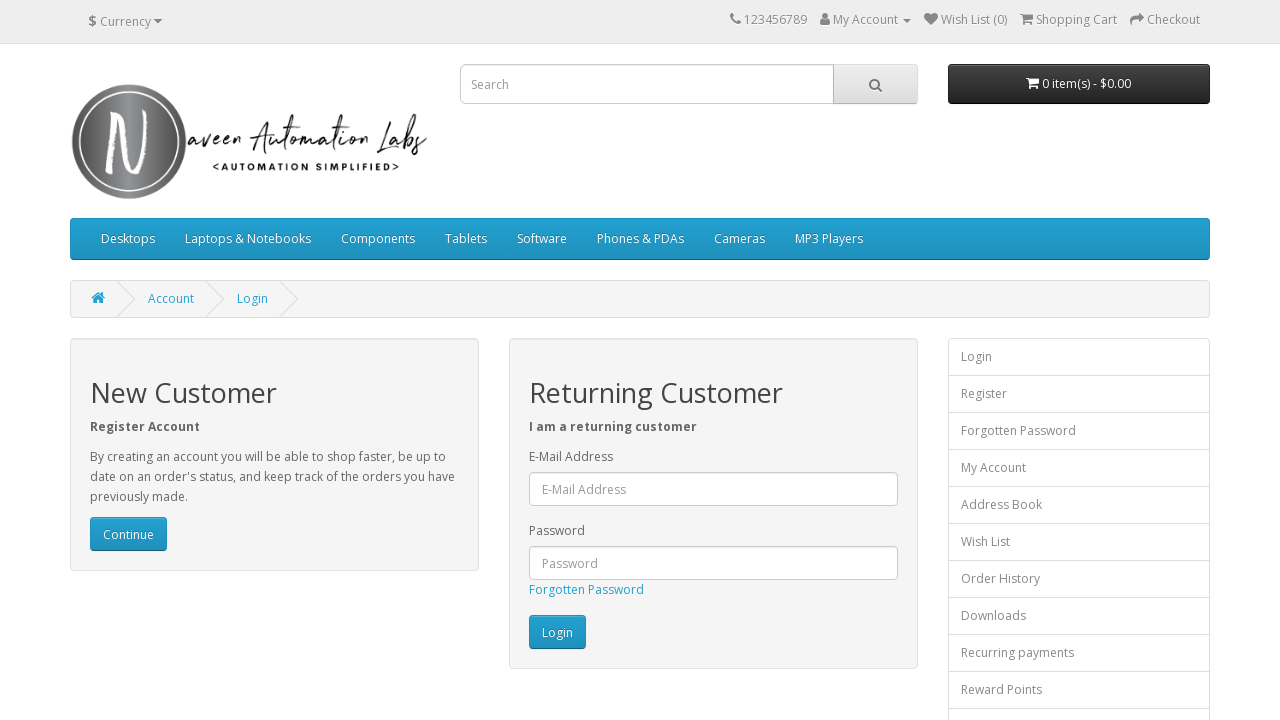

Filled email field with 'mashiur@gmail.com' on #input-email
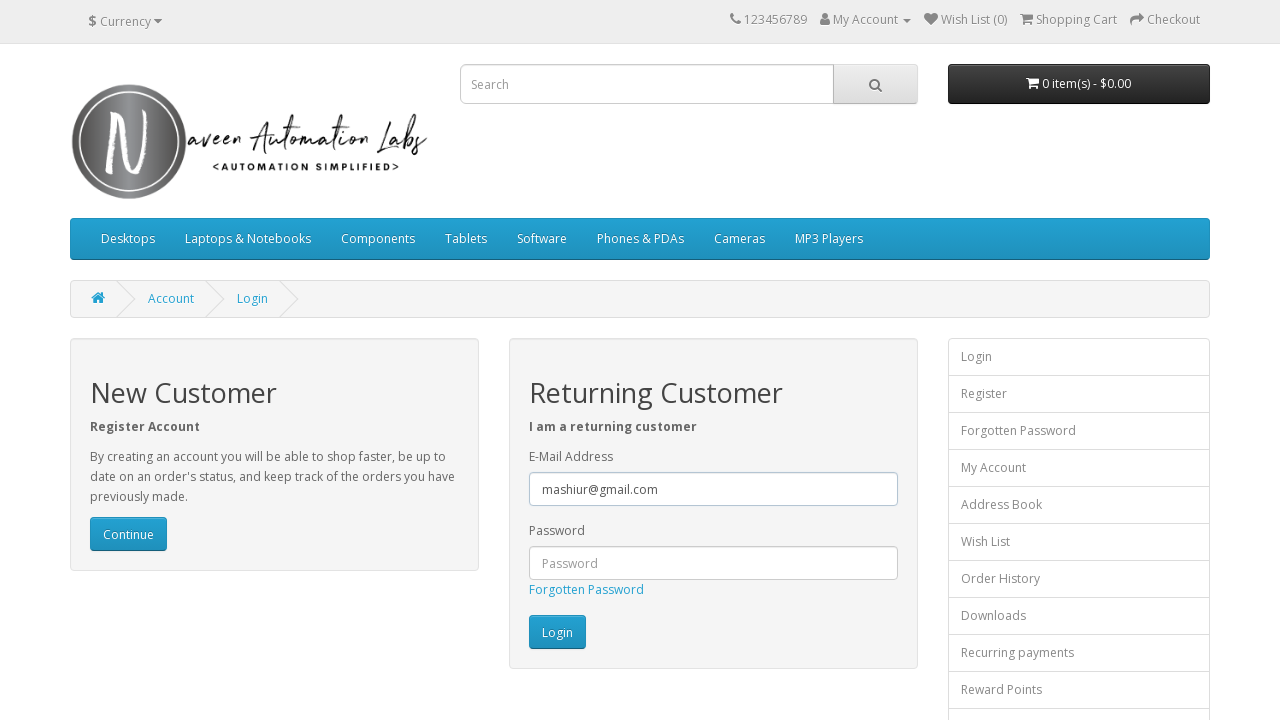

Reloaded page to demonstrate stale element reference handling
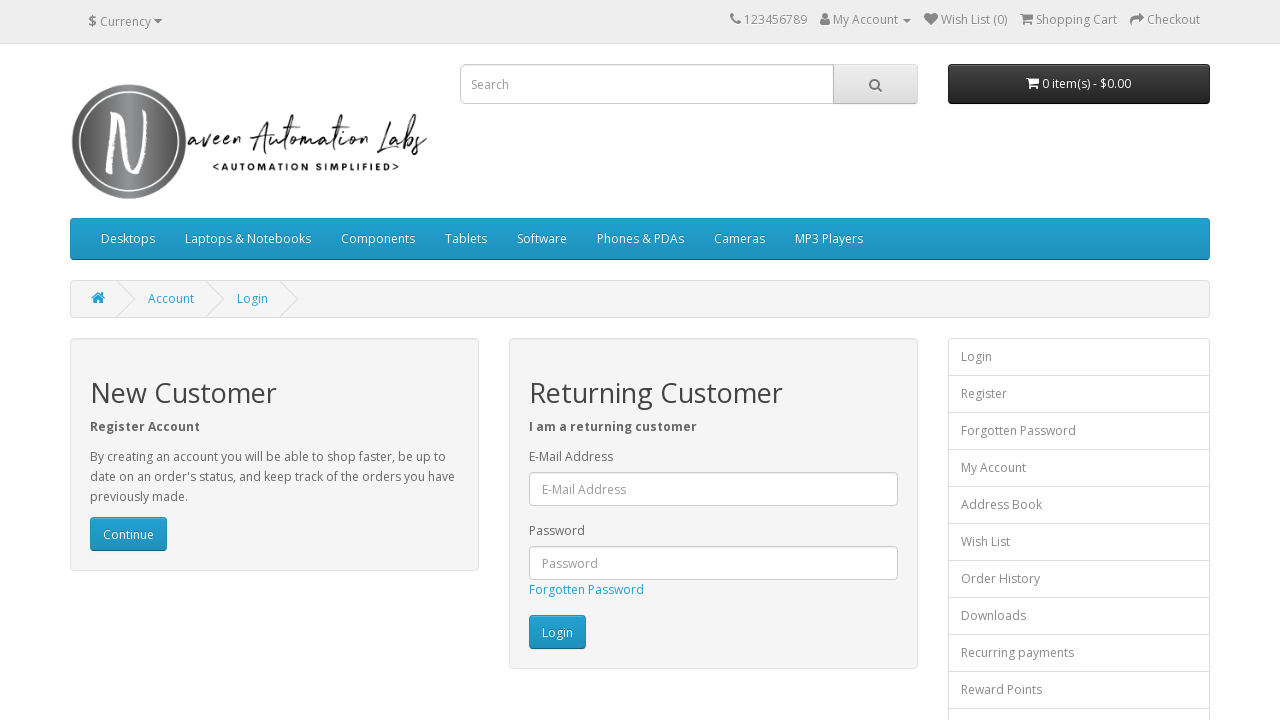

Waited for email field to be present after page reload
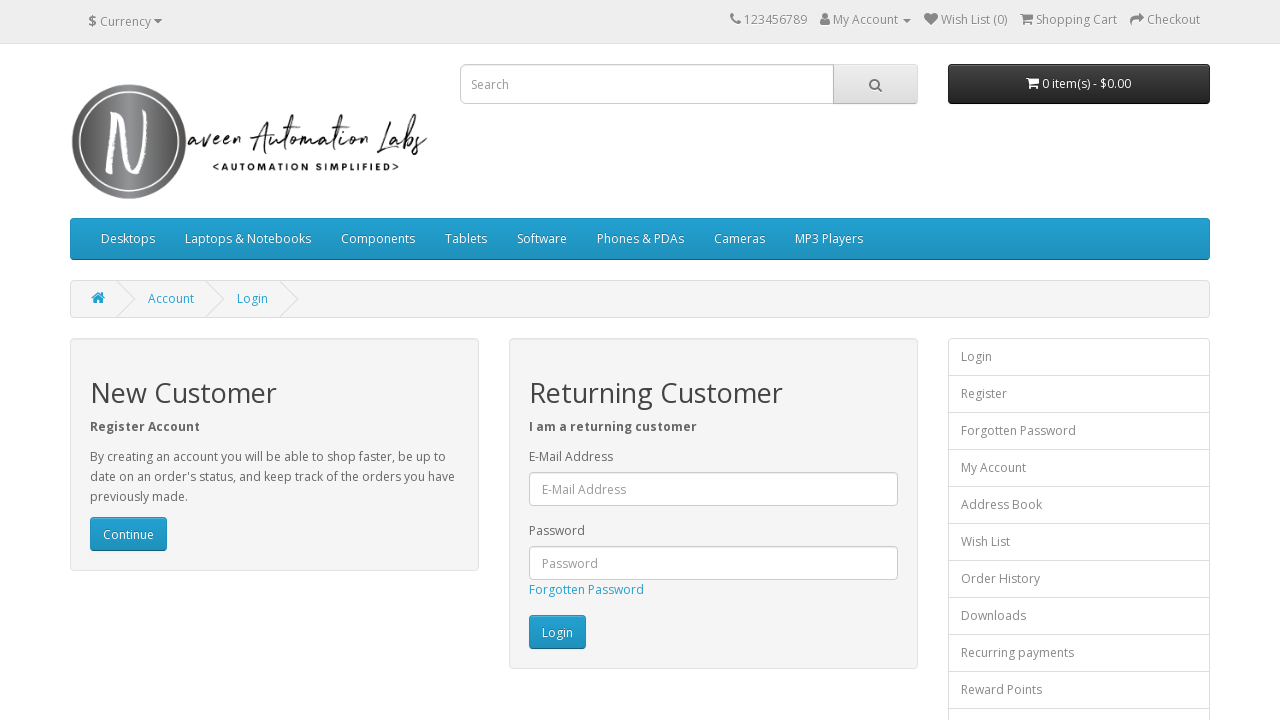

Filled email field with 'rahim@gmail.com' after page refresh on #input-email
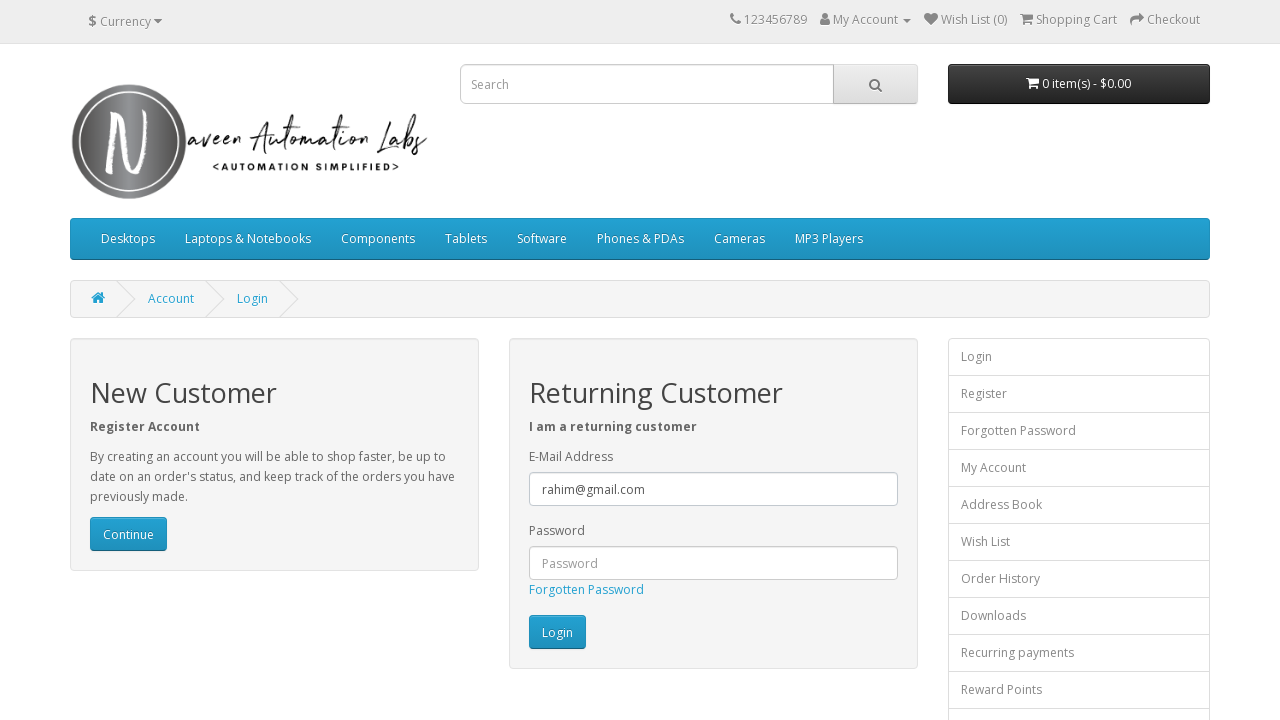

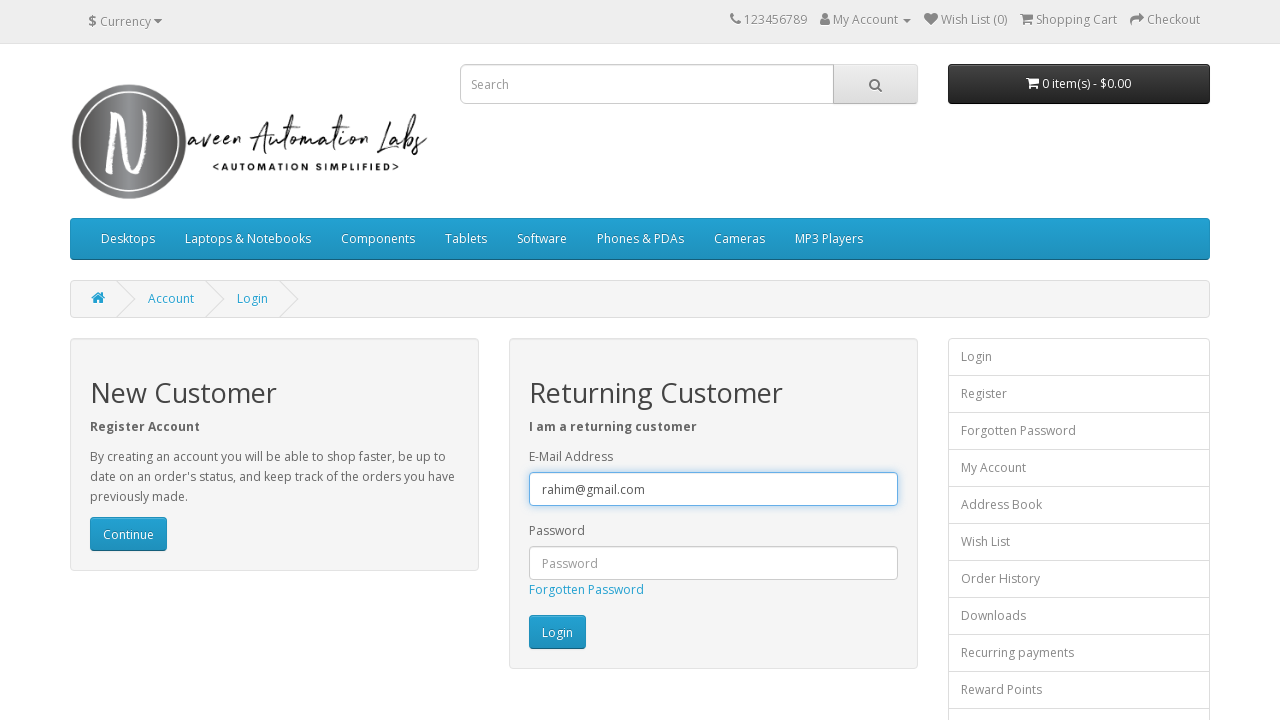